Tests registration form validation by entering invalid phone numbers (wrong length and wrong prefix) and verifying the phone error messages

Starting URL: https://alada.vn/tai-khoan/dang-ky.html

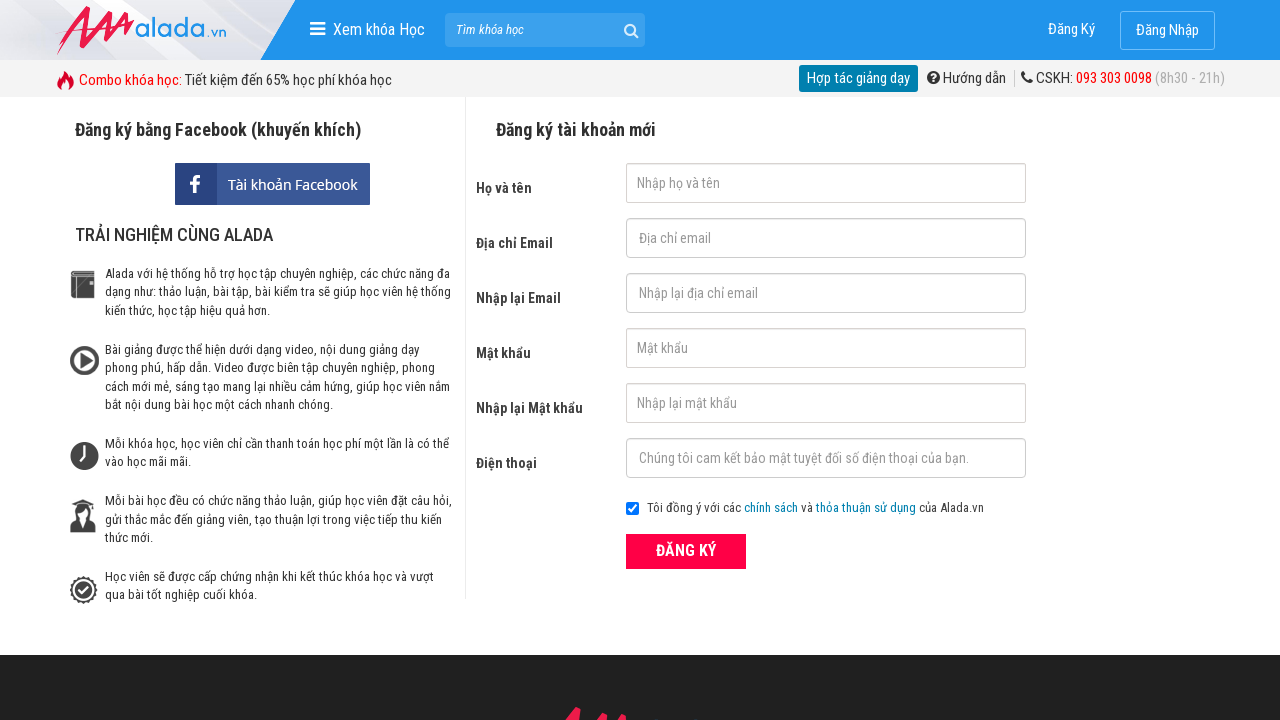

Filled first name field with 'Jake' on #txtFirstname
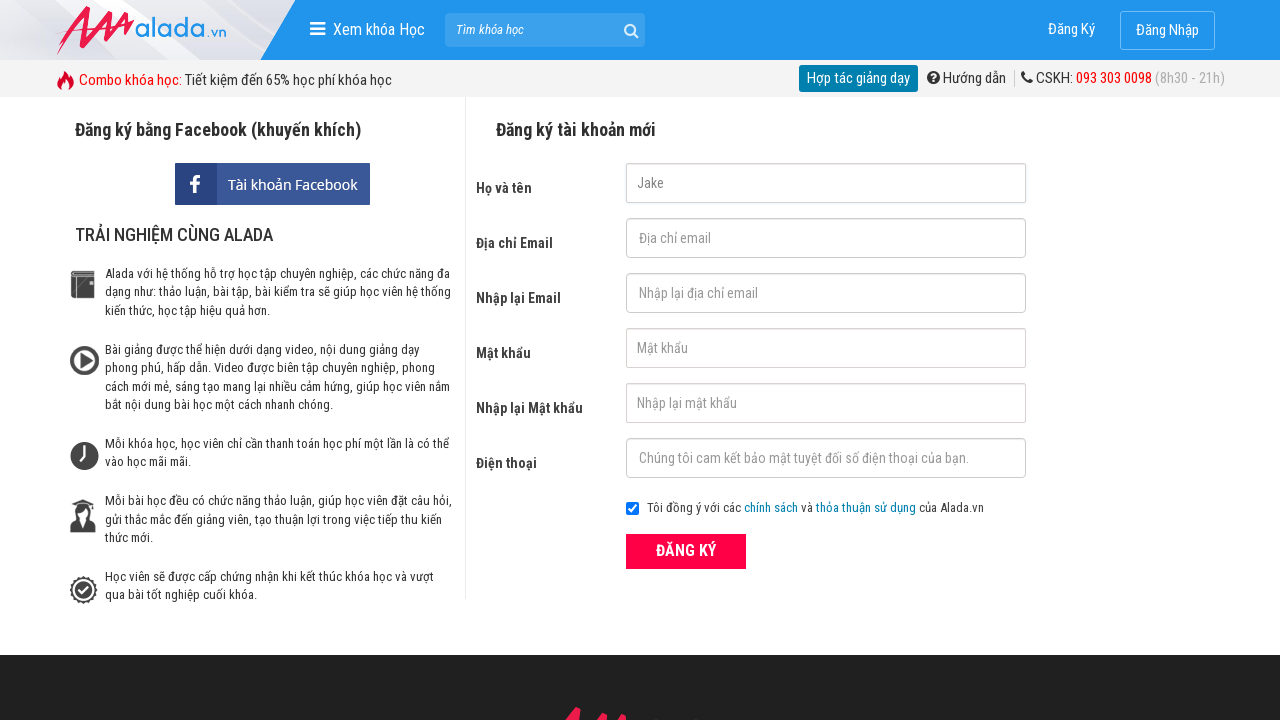

Filled email field with 'demouser2024@gmail.com' on #txtEmail
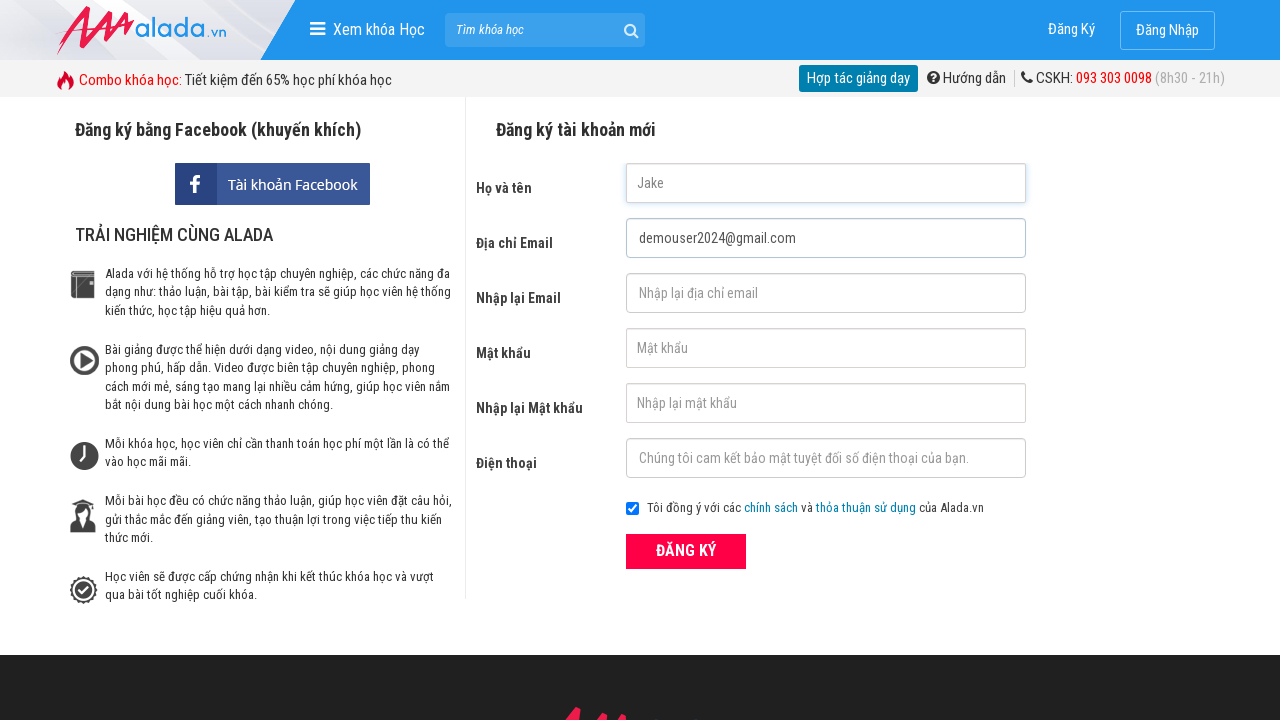

Filled confirm email field with 'demouser2024@gmail.com' on #txtCEmail
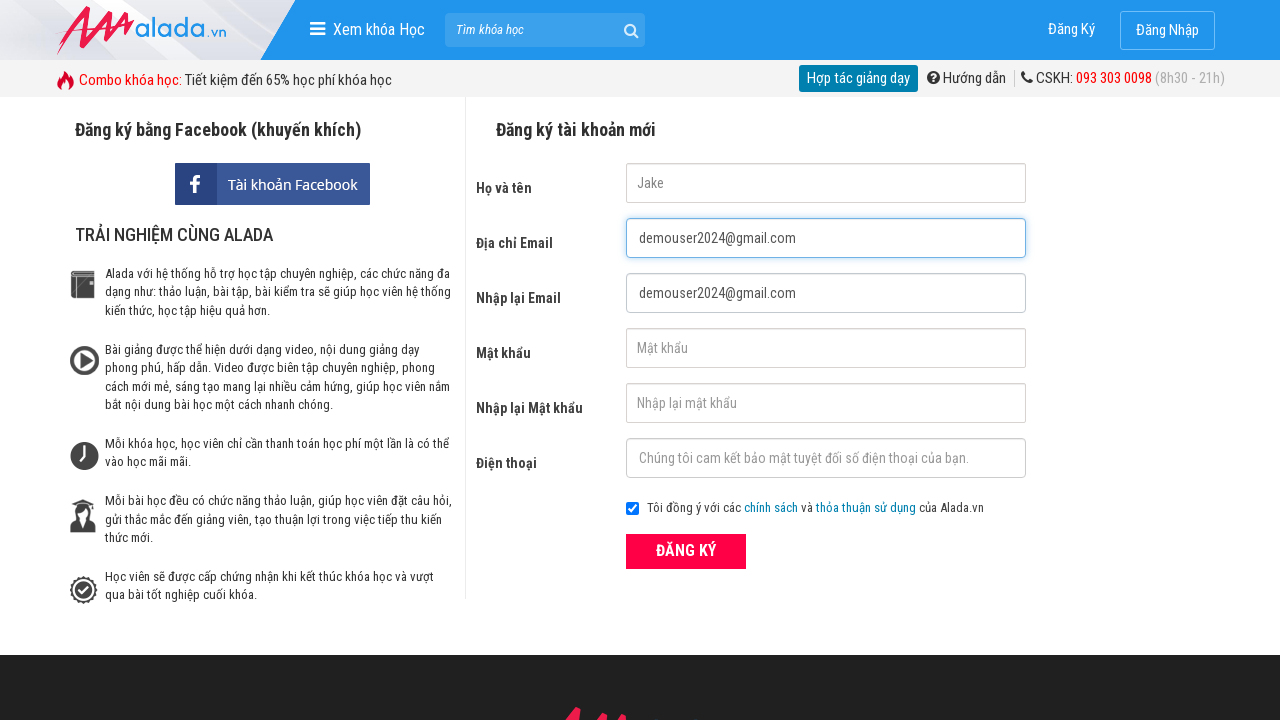

Filled password field with '123456' on #txtPassword
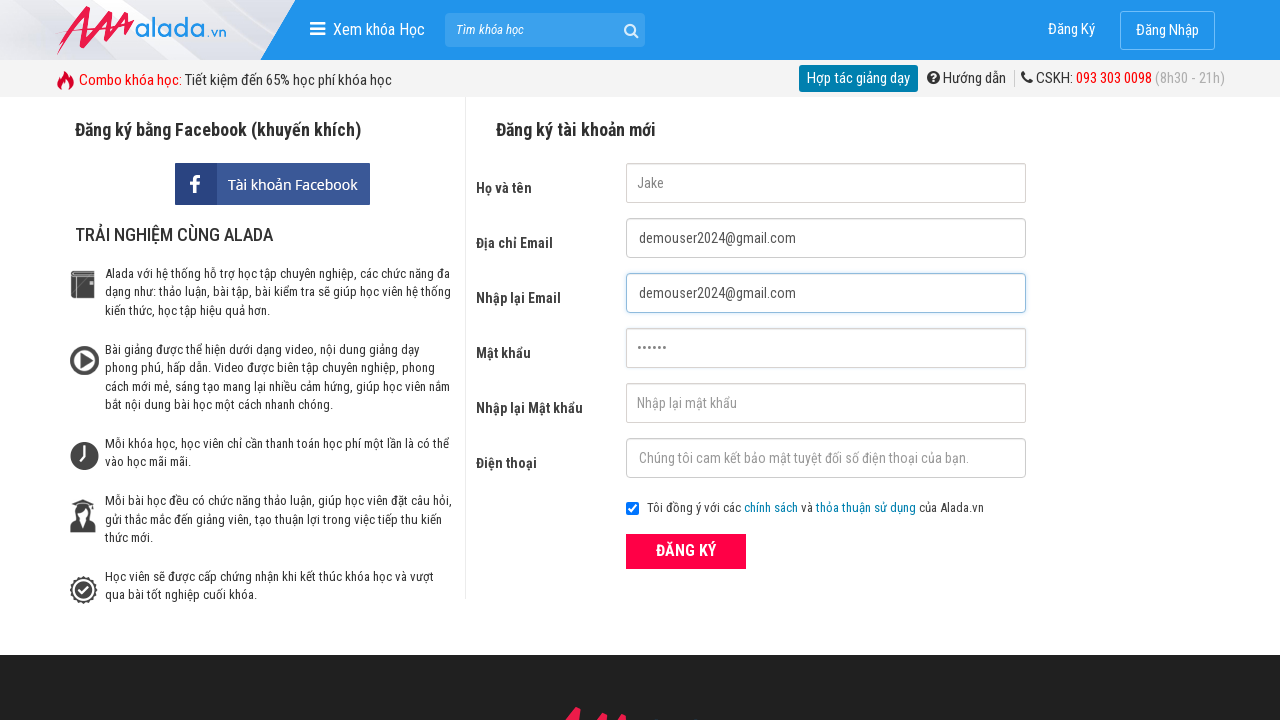

Filled confirm password field with '123456' on #txtCPassword
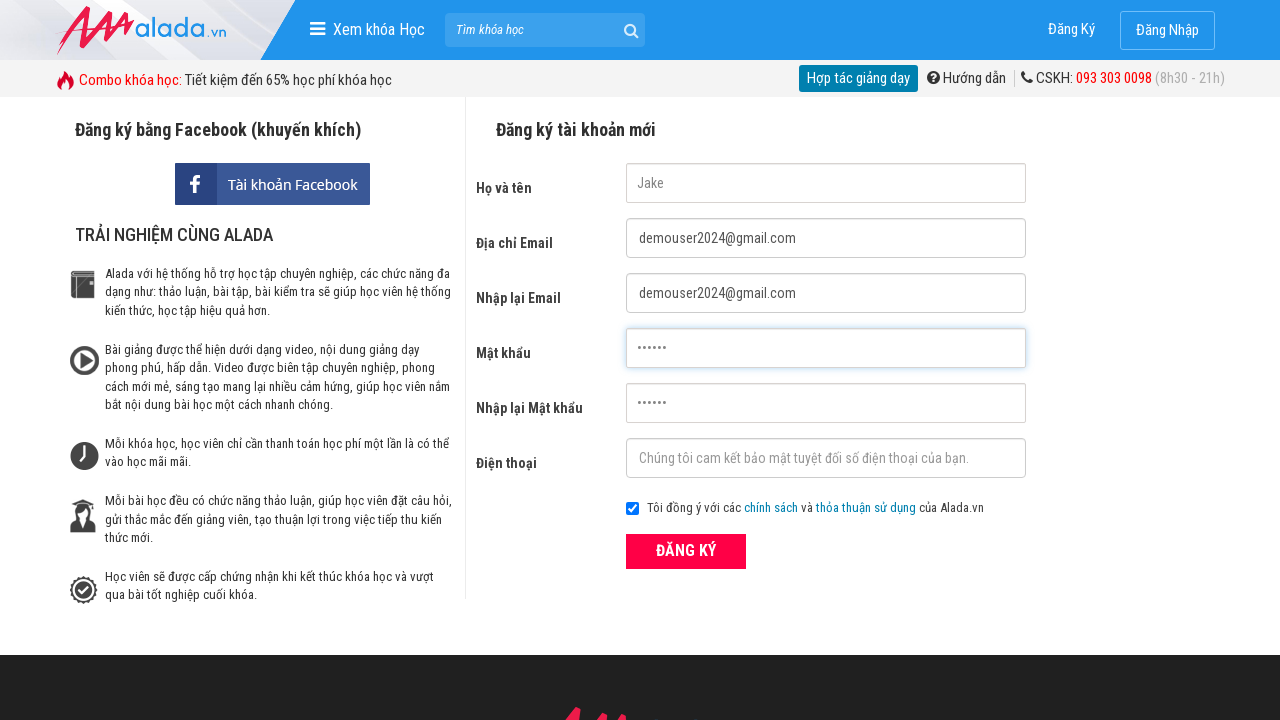

Filled phone field with invalid length phone number '038803161' (9 digits) on #txtPhone
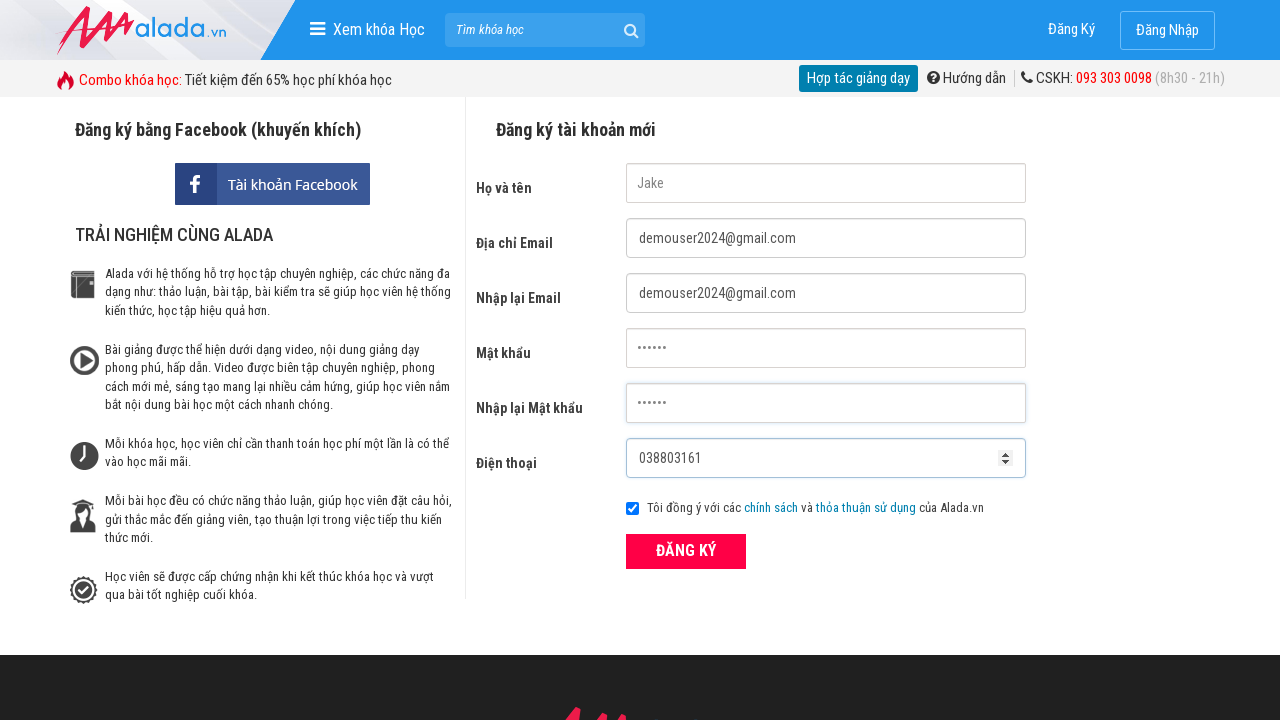

Clicked register button for first test with invalid phone length at (686, 551) on xpath=//button[text()='ĐĂNG KÝ' and @type='submit']
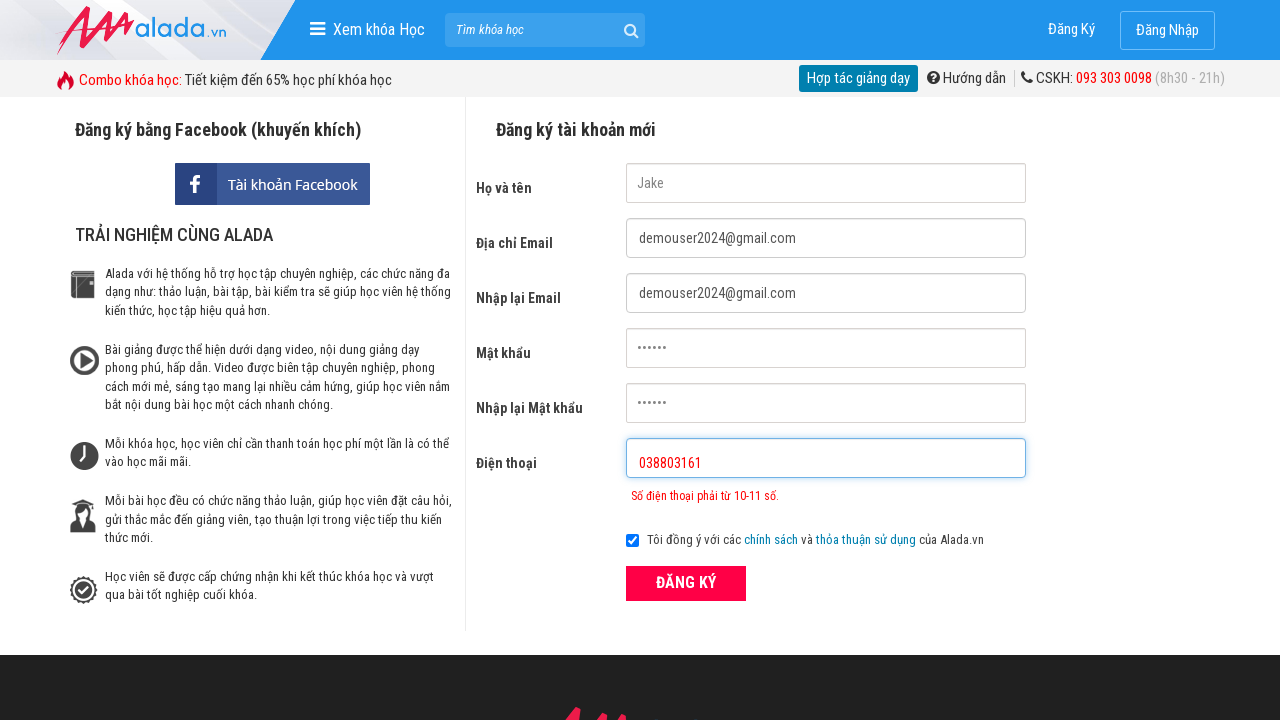

Phone error message appeared for invalid length phone number
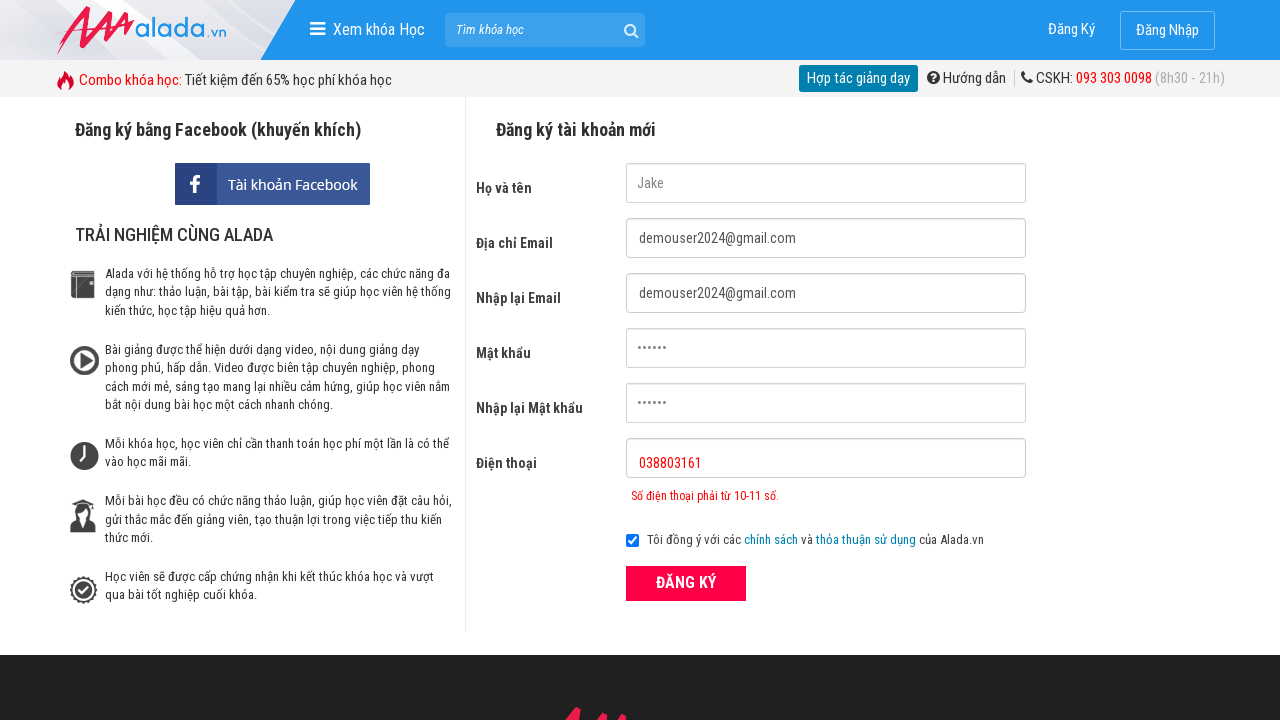

Cleared first name field on #txtFirstname
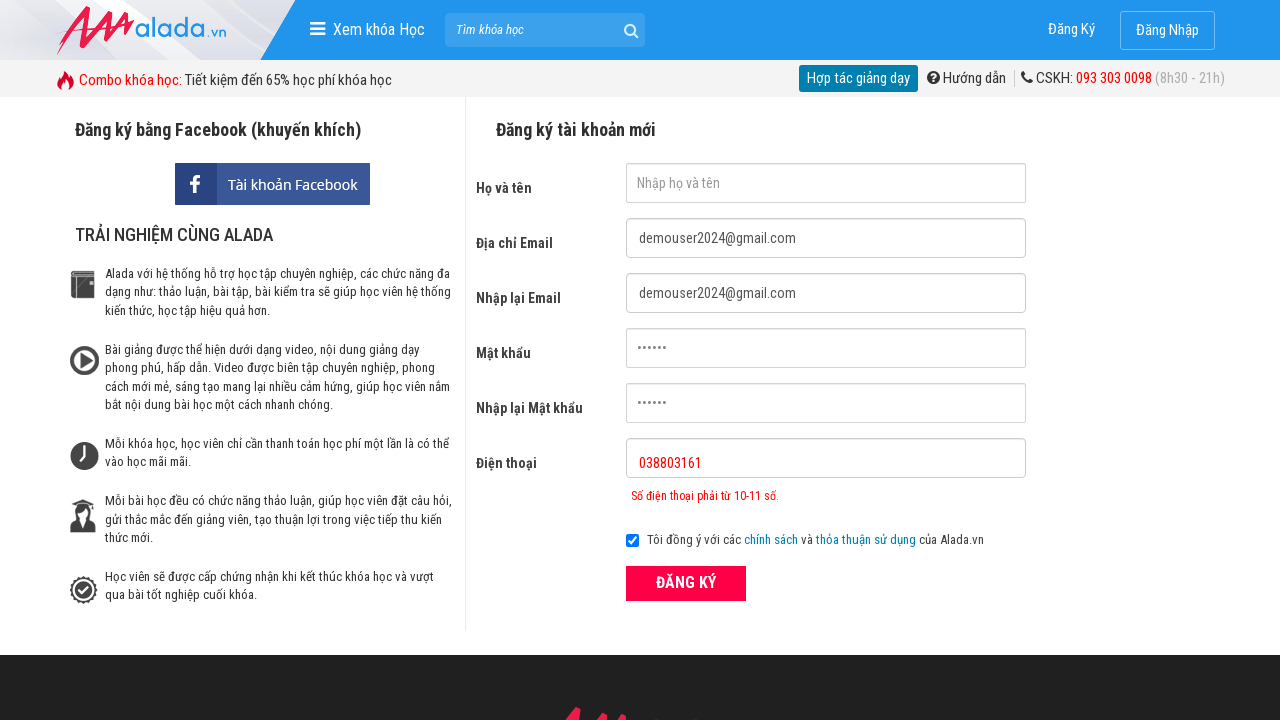

Cleared email field on #txtEmail
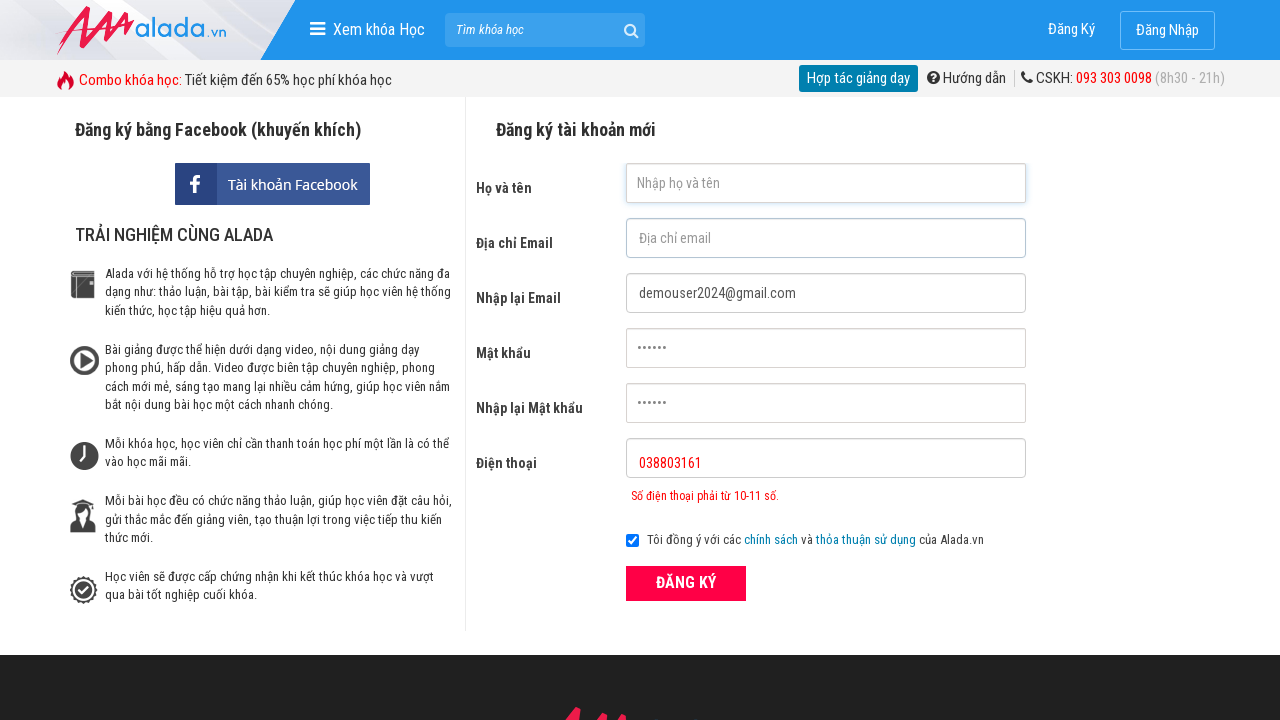

Cleared confirm email field on #txtCEmail
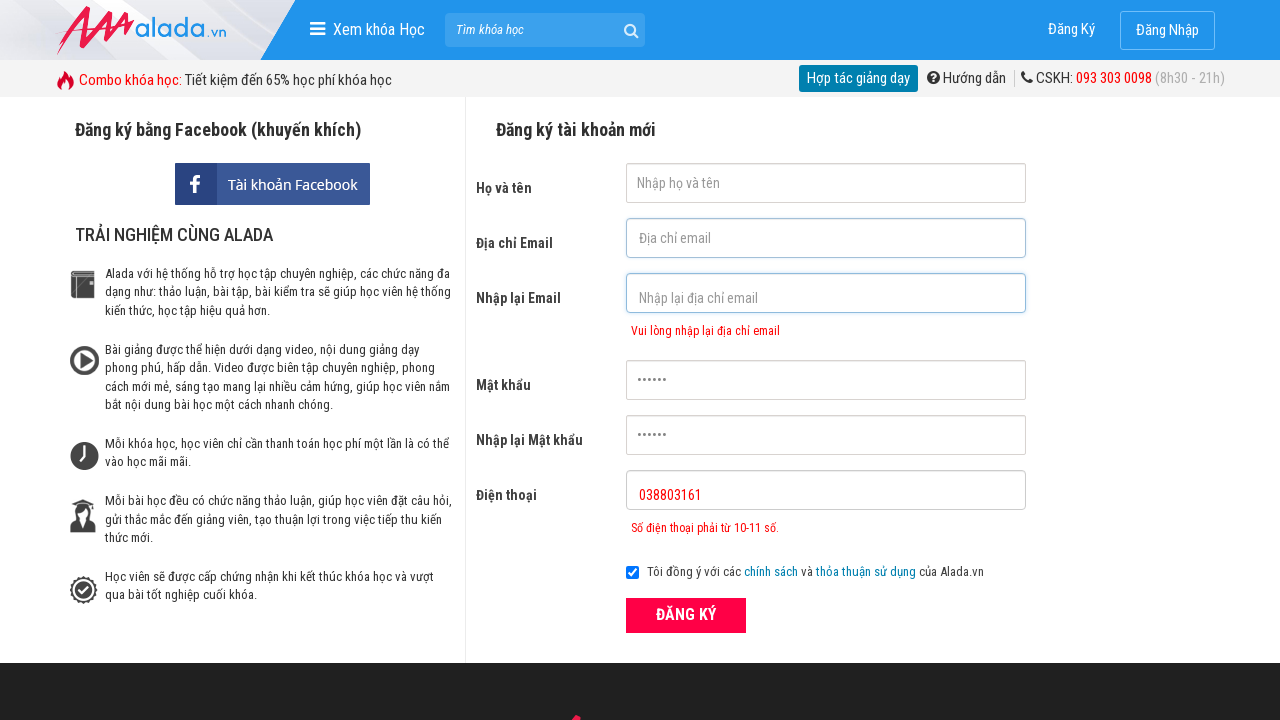

Cleared password field on #txtPassword
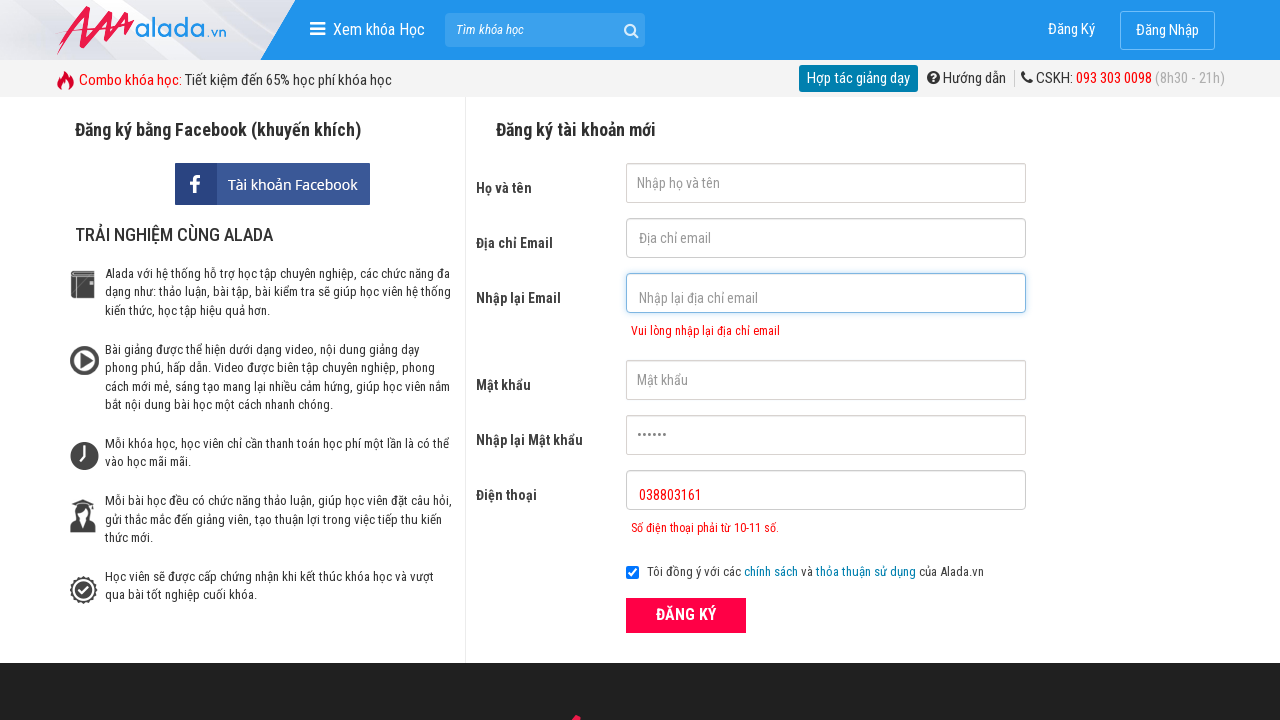

Cleared confirm password field on #txtCPassword
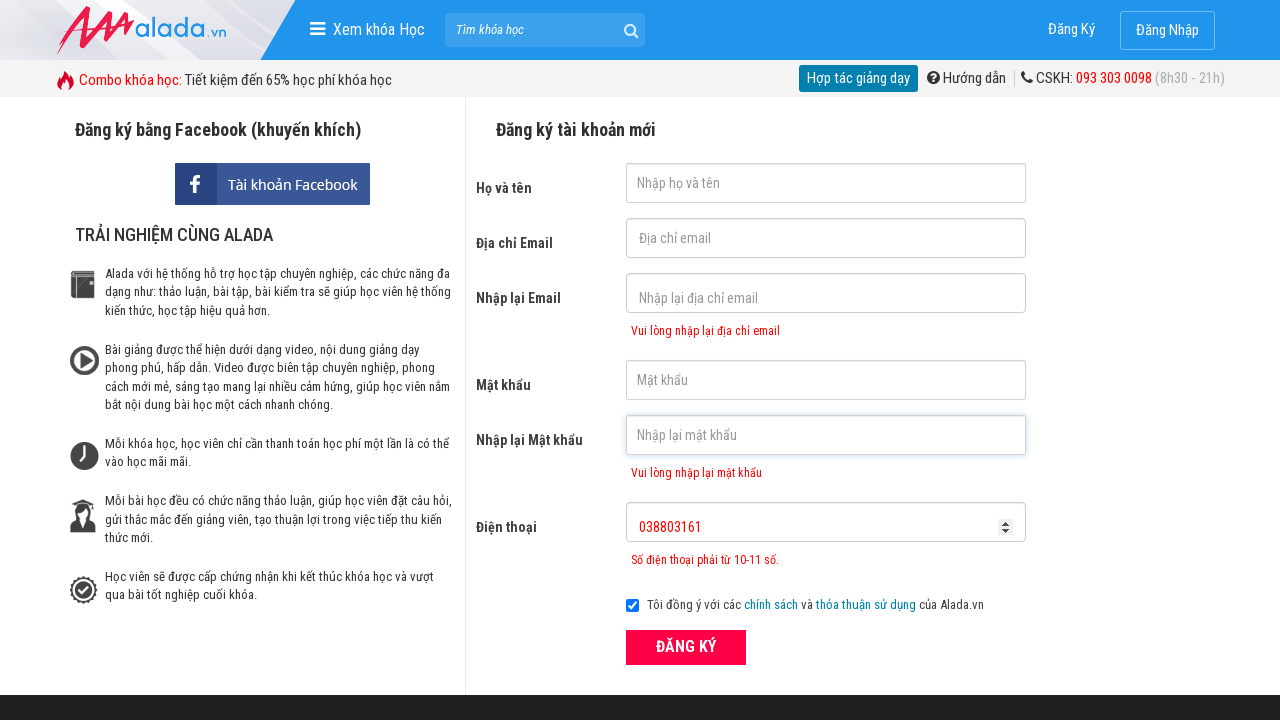

Cleared phone field on #txtPhone
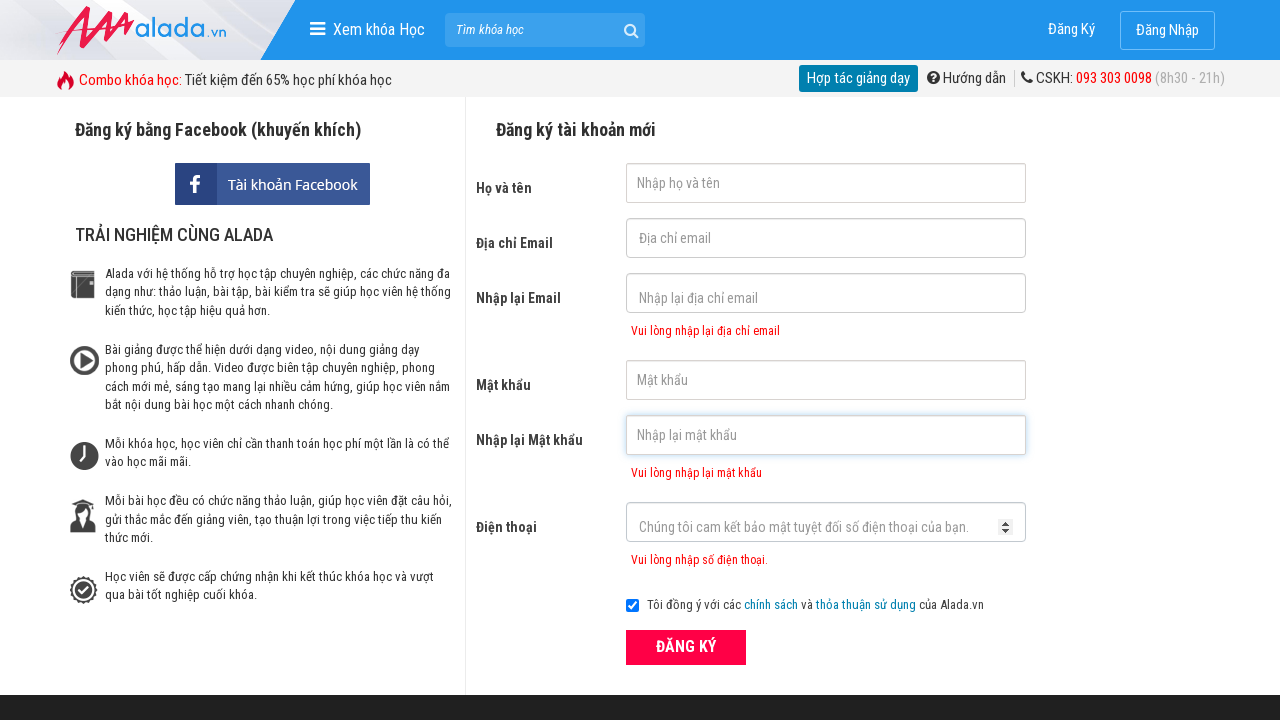

Filled first name field with 'Jake' for second test on #txtFirstname
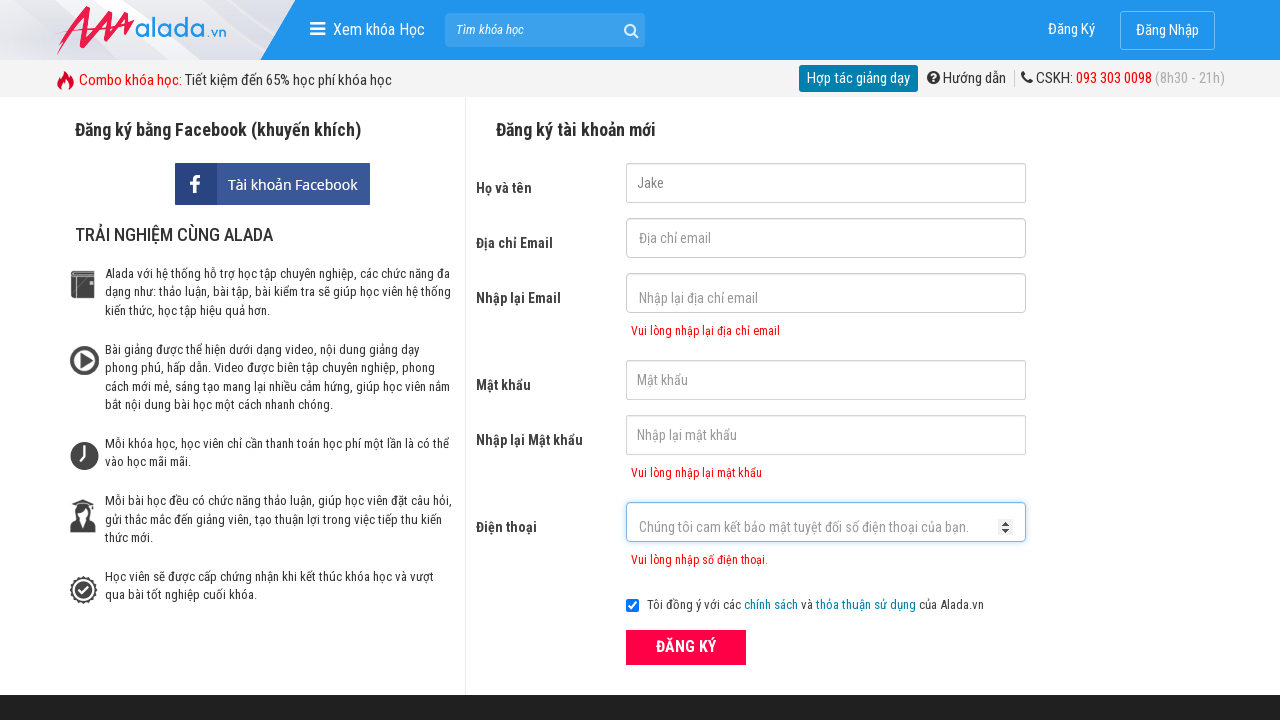

Filled email field with 'demouser2024@gmail.com' for second test on #txtEmail
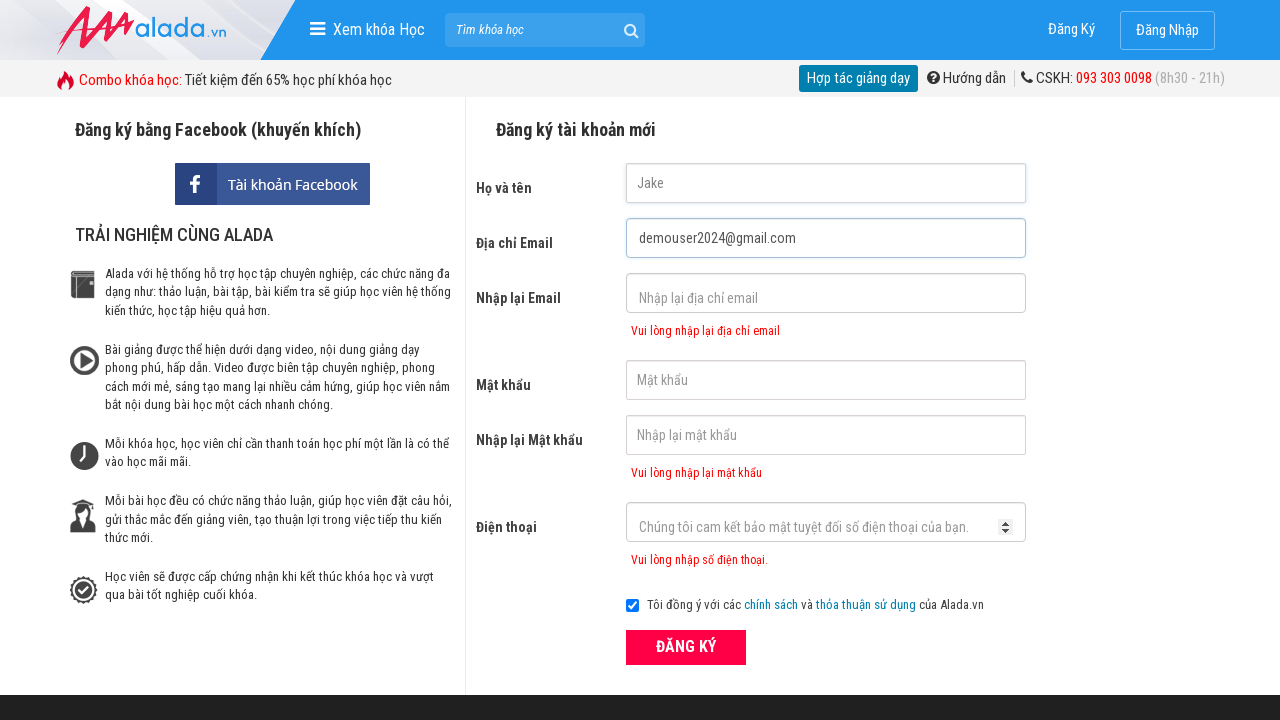

Filled confirm email field with 'demouser2024@gmail.com' for second test on #txtCEmail
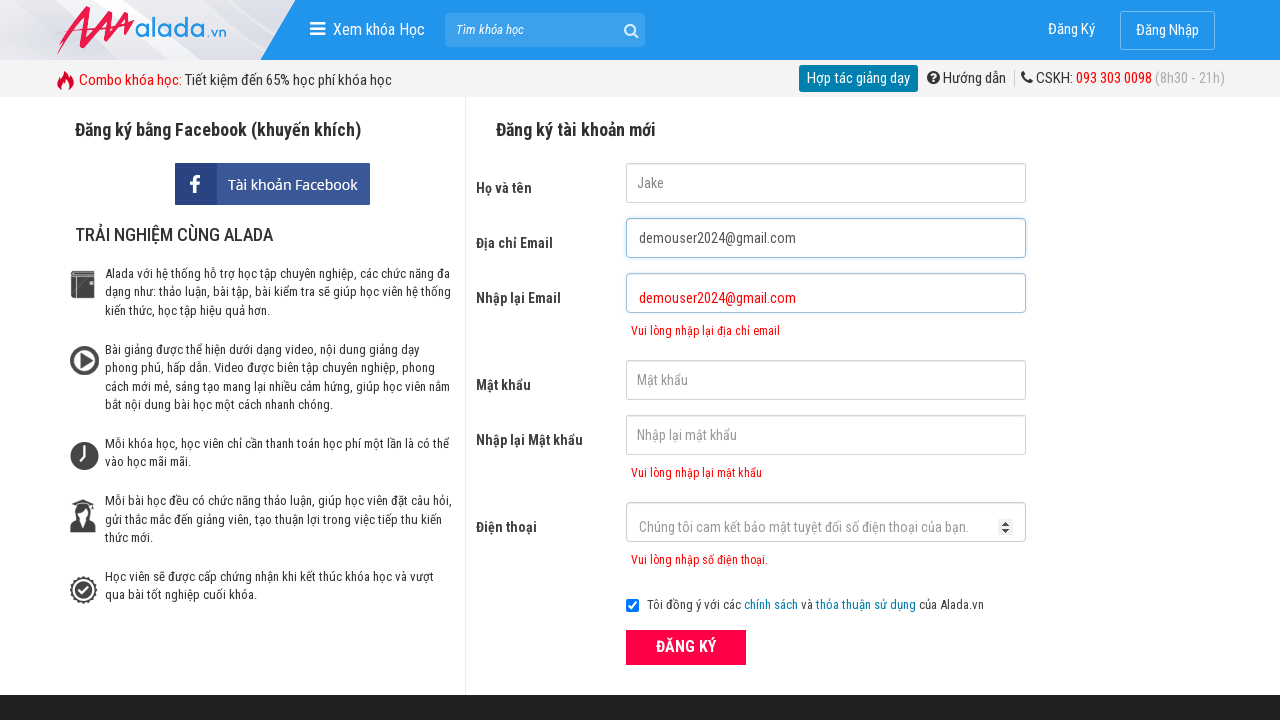

Filled password field with '123456' for second test on #txtPassword
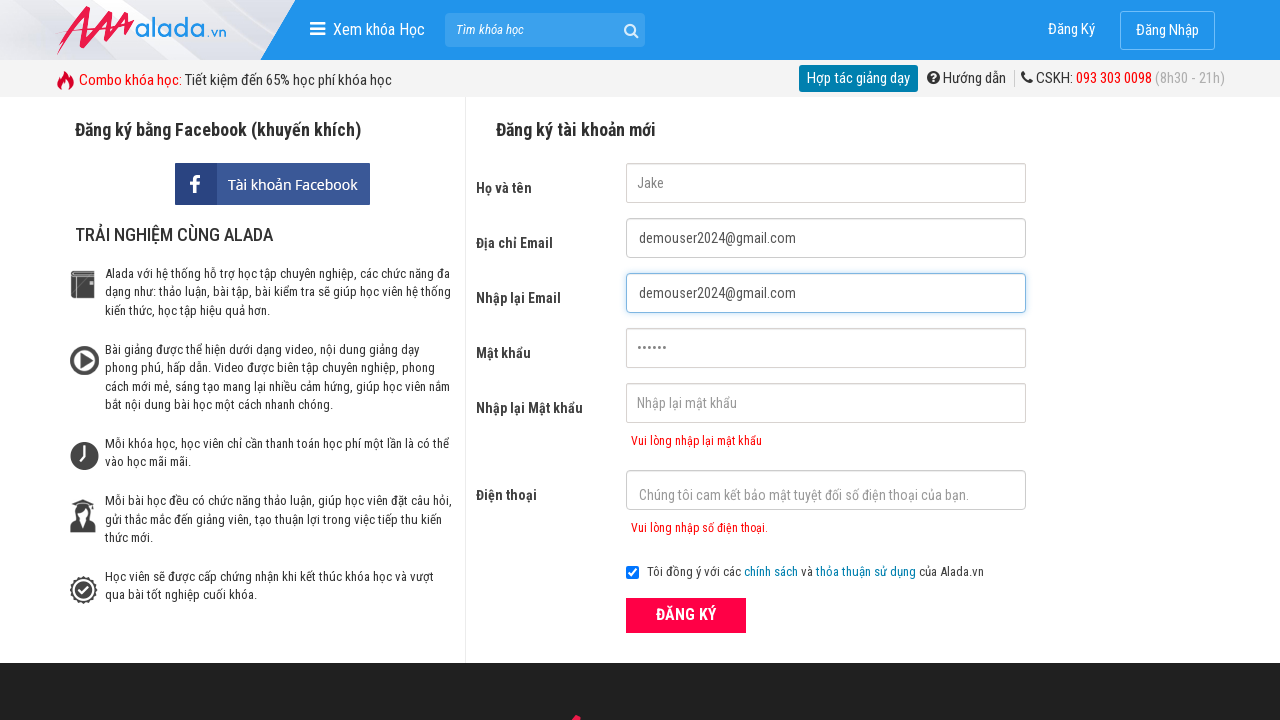

Filled confirm password field with '123456' for second test on #txtCPassword
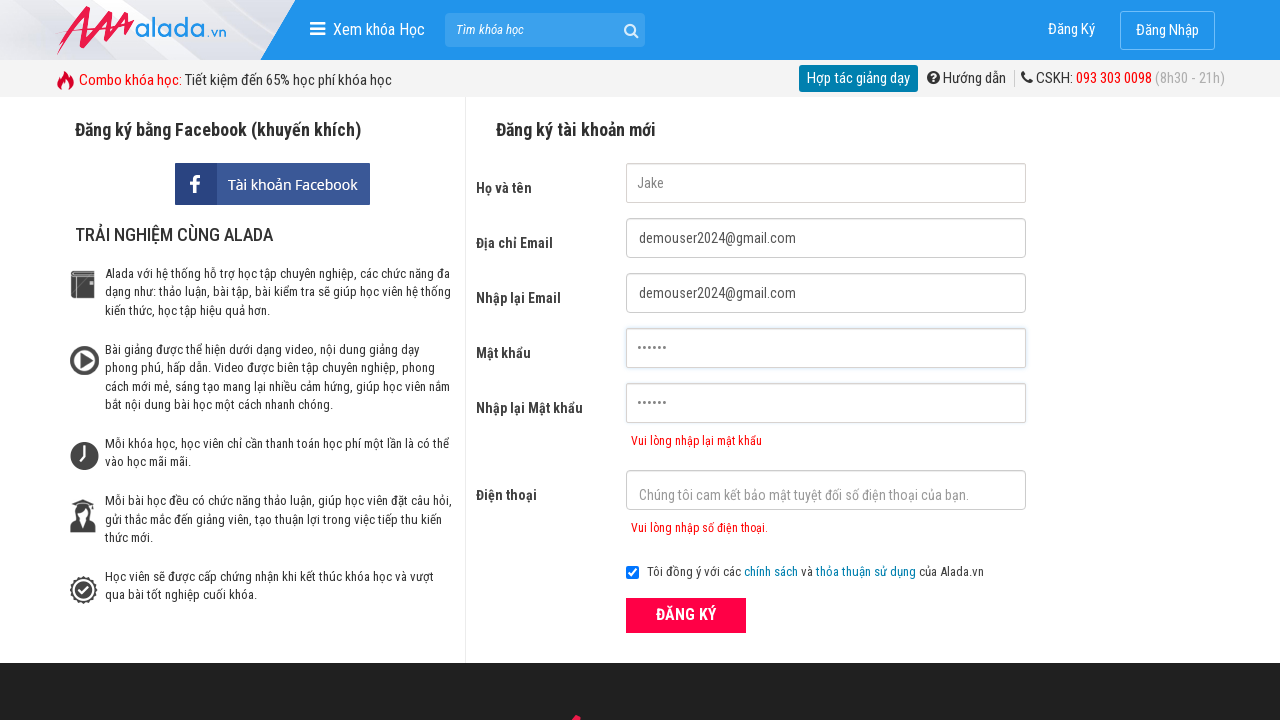

Filled phone field with invalid prefix phone number '123' on #txtPhone
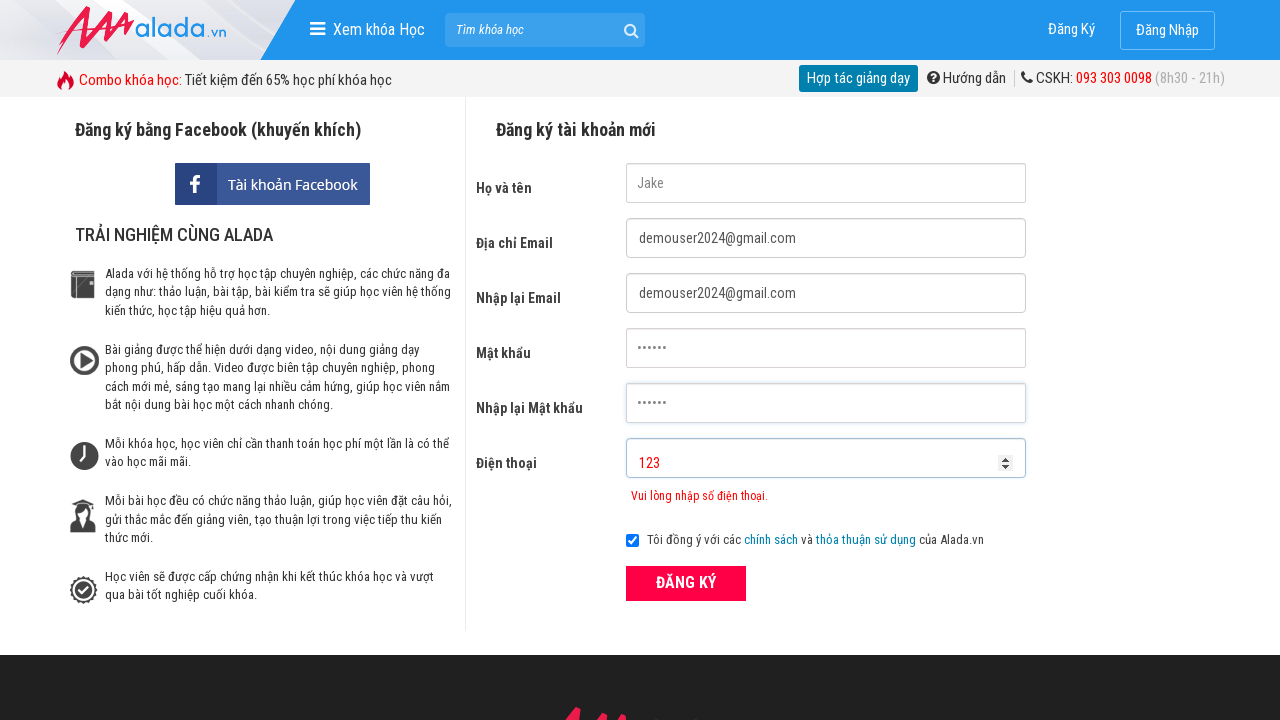

Clicked register button for second test with invalid phone prefix at (686, 583) on xpath=//button[text()='ĐĂNG KÝ' and @type='submit']
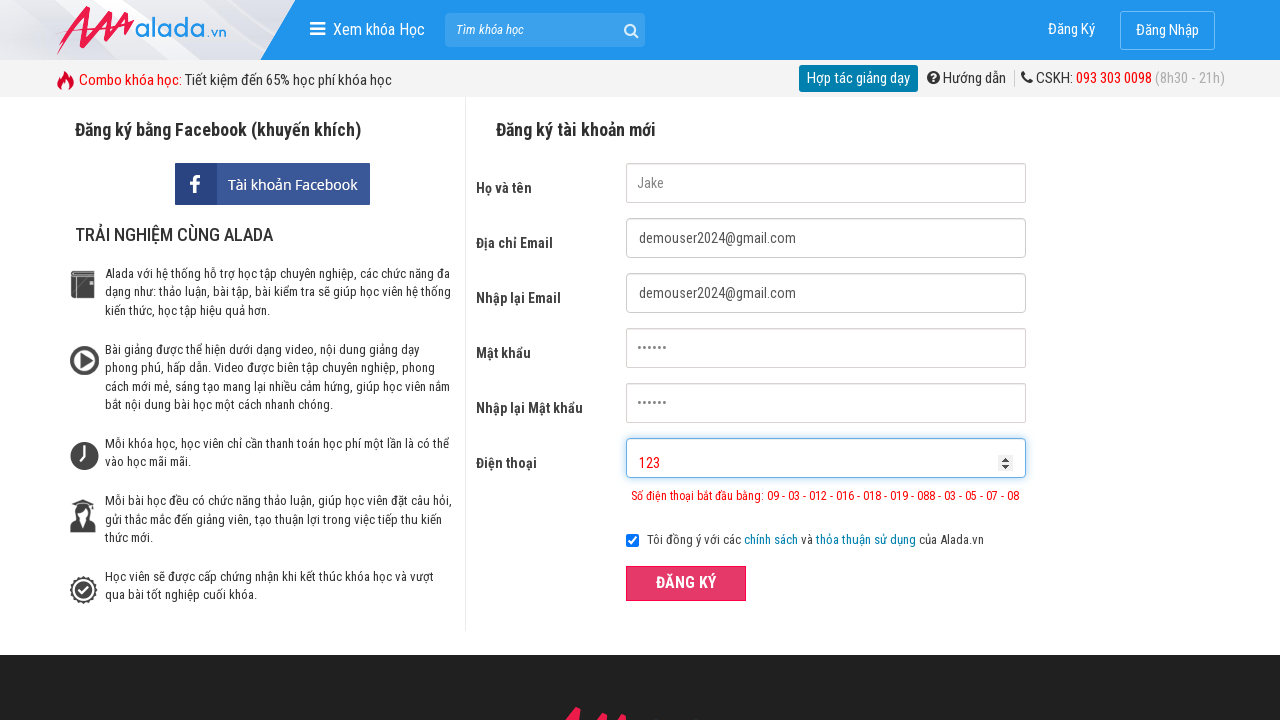

Phone error message appeared for invalid prefix phone number
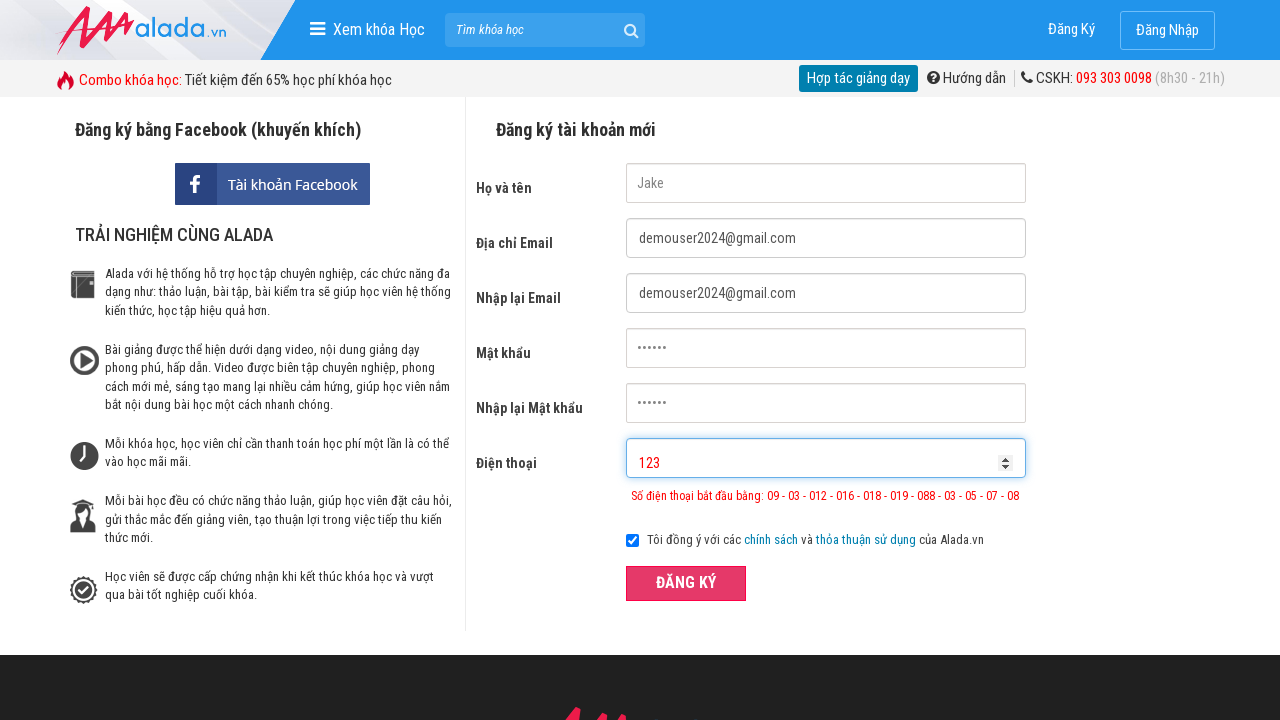

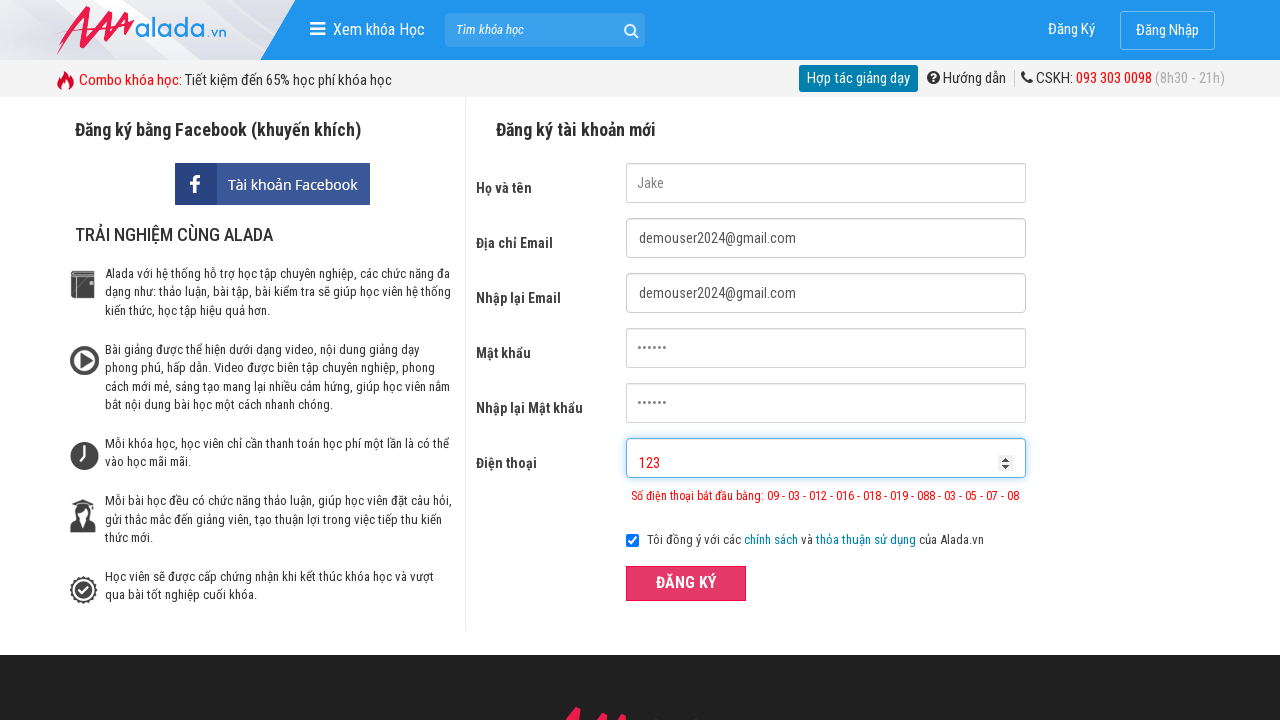